Navigates to GeeksforGeeks website and retrieves the page title

Starting URL: https://www.geeksforgeeks.org/

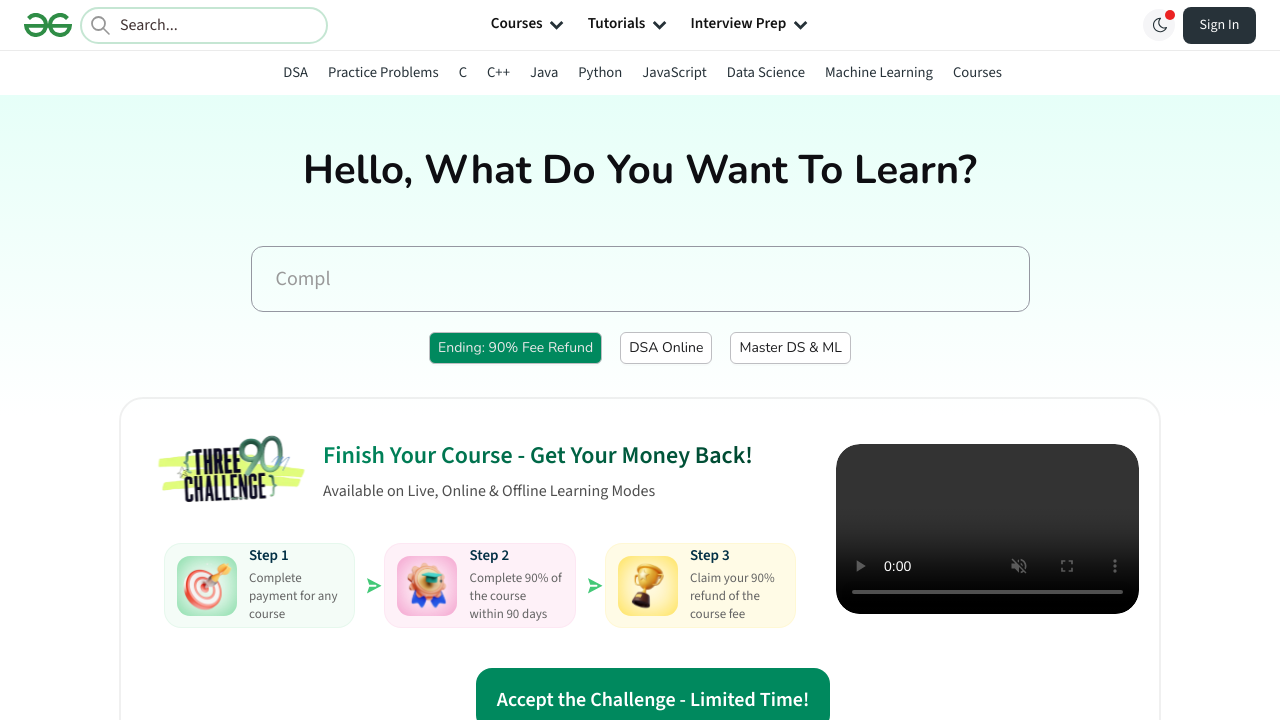

Navigated to GeeksforGeeks website
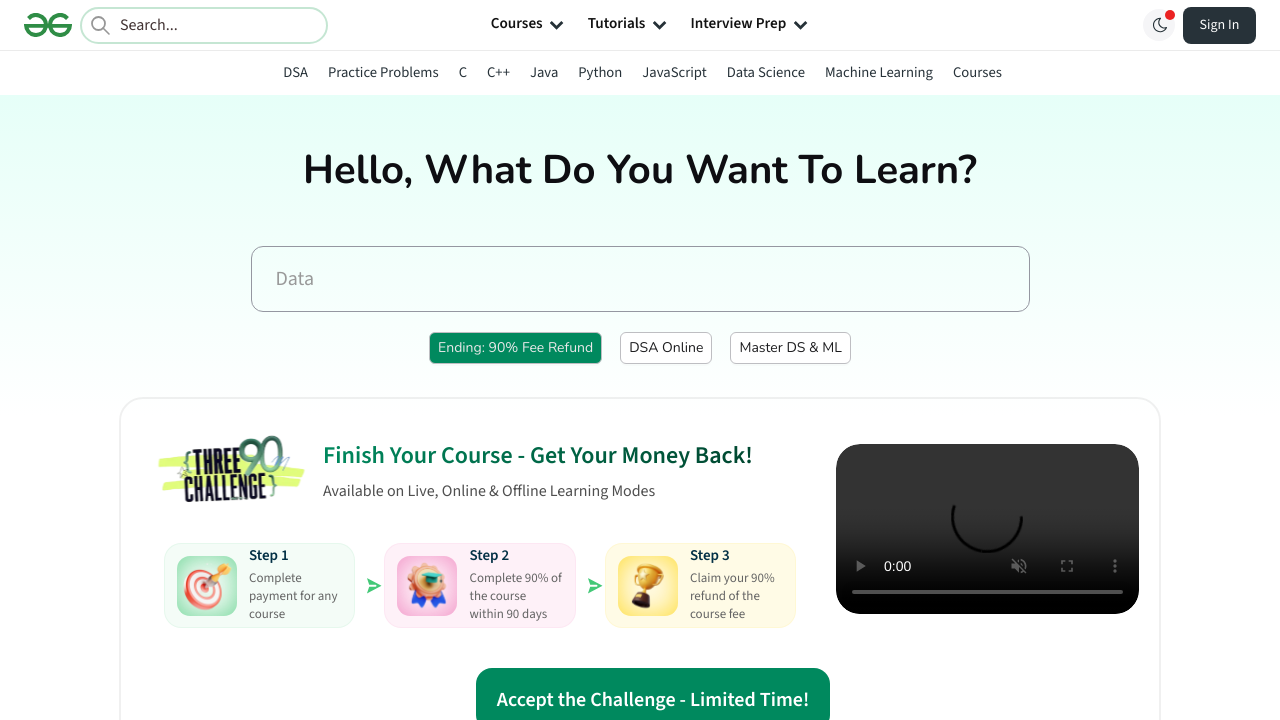

Retrieved page title: GeeksforGeeks | Your All-in-One Learning Portal
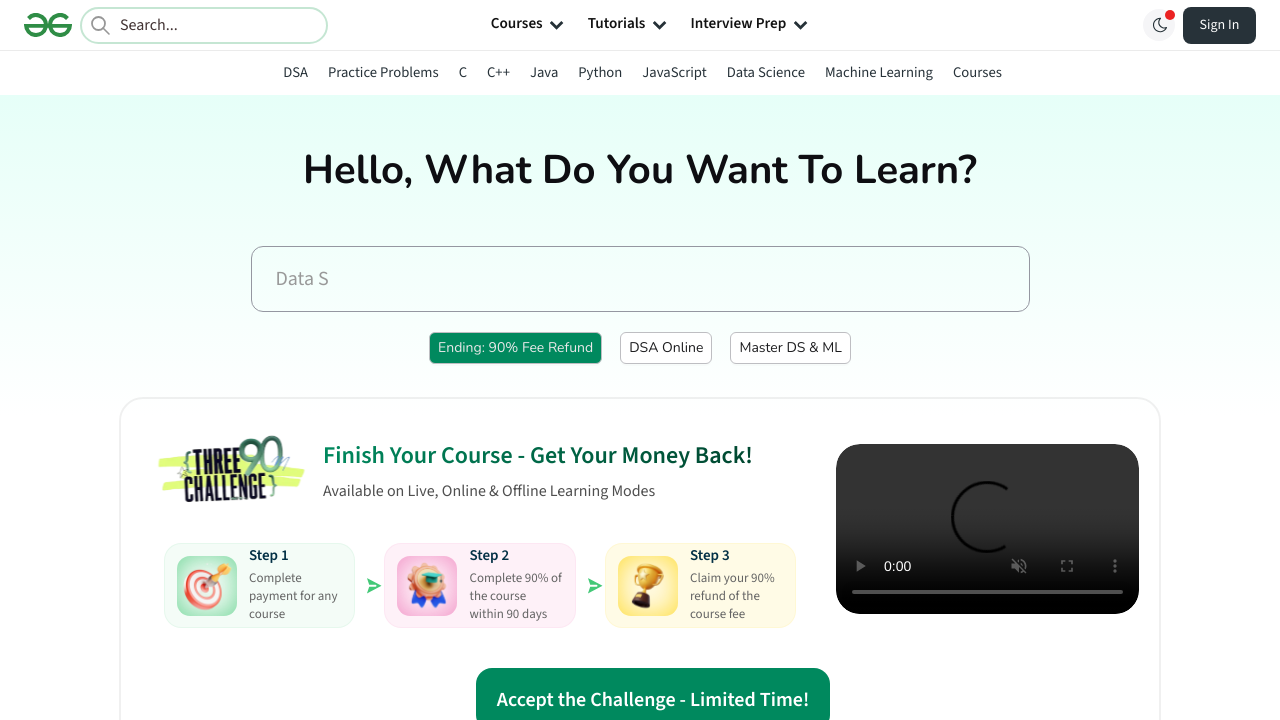

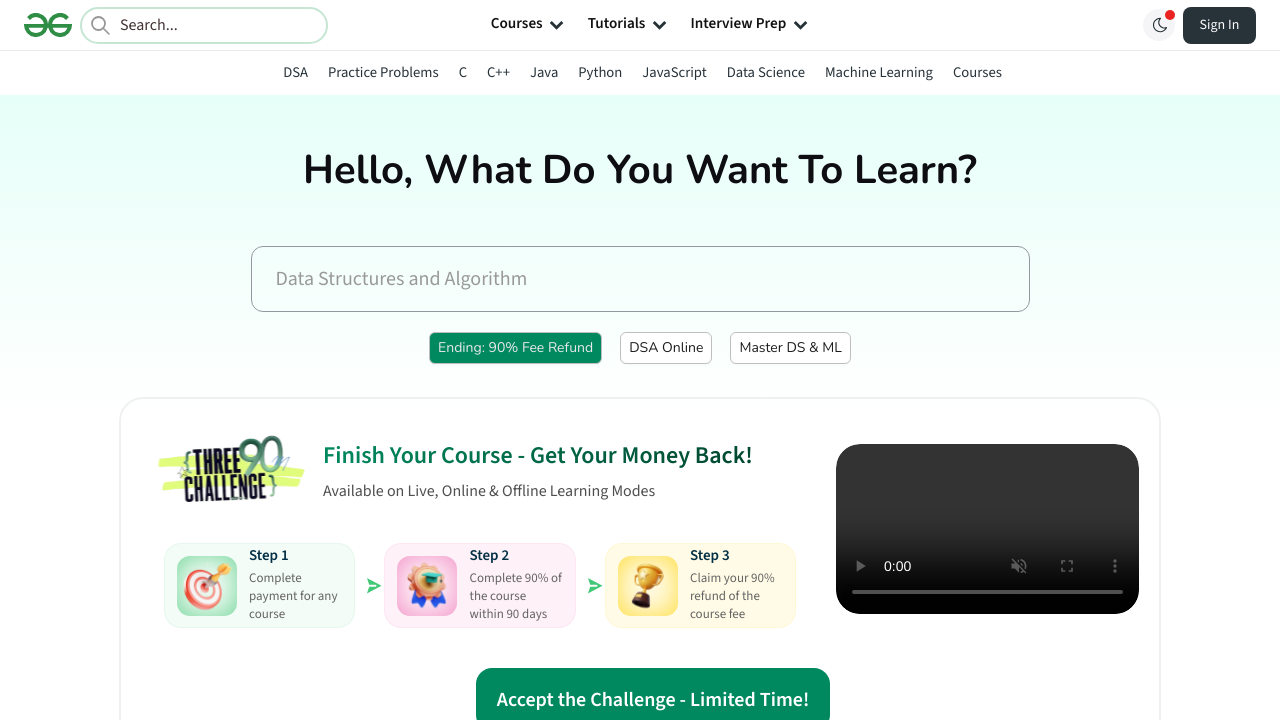